Tests e-commerce checkout flow by searching for products, adding them to cart, applying a promo code, and verifying that item totals and discount calculations are correct

Starting URL: https://rahulshettyacademy.com/seleniumPractise/#/

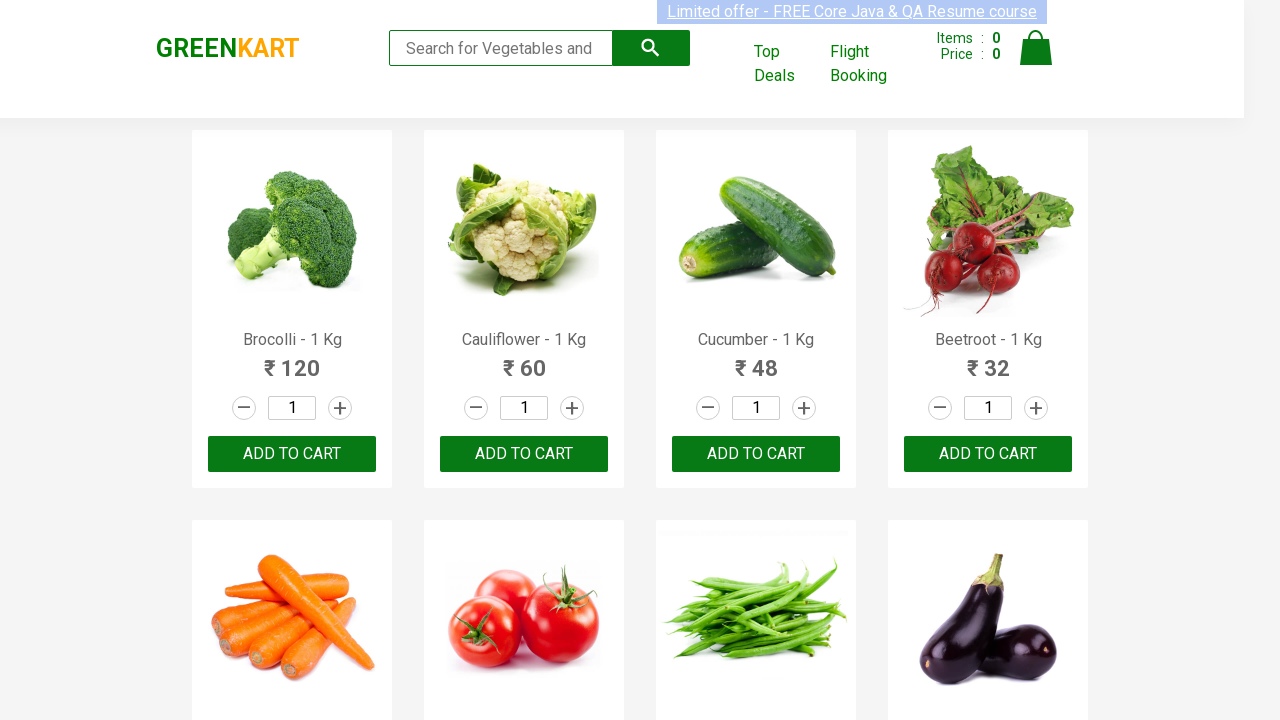

Filled search field with 'ber' to filter products on input[type='search']
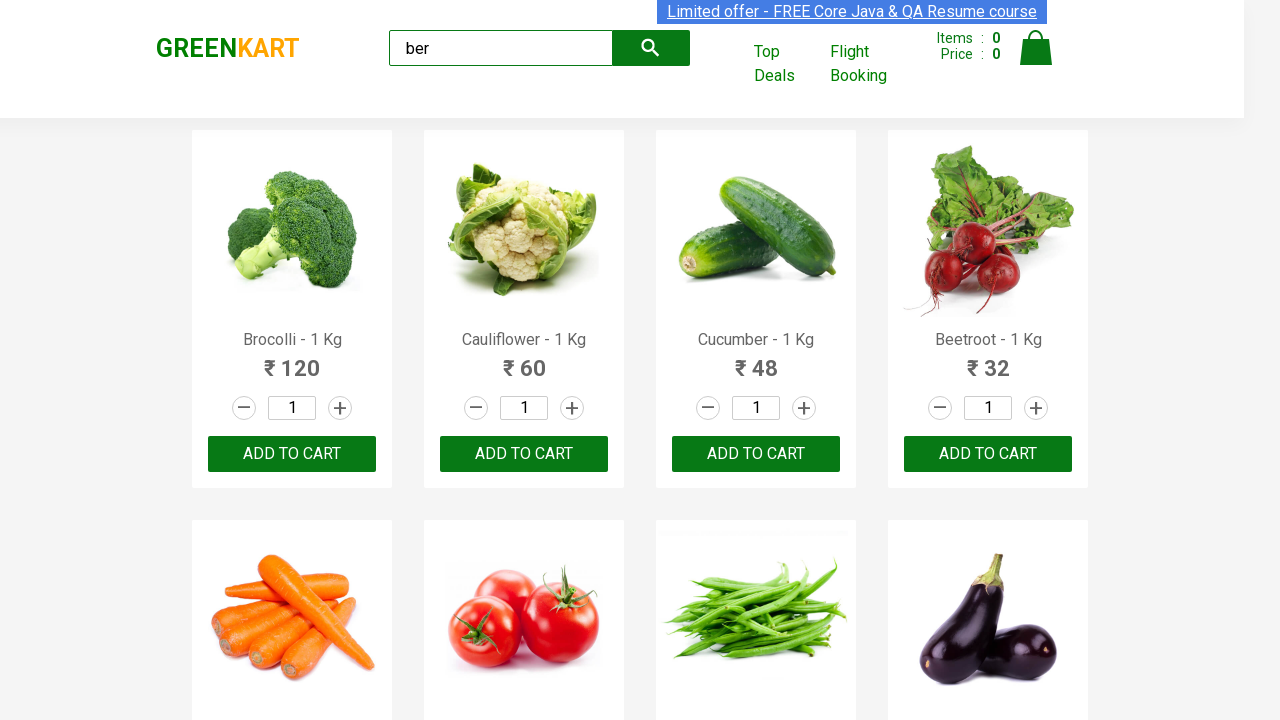

Search results loaded and products displayed
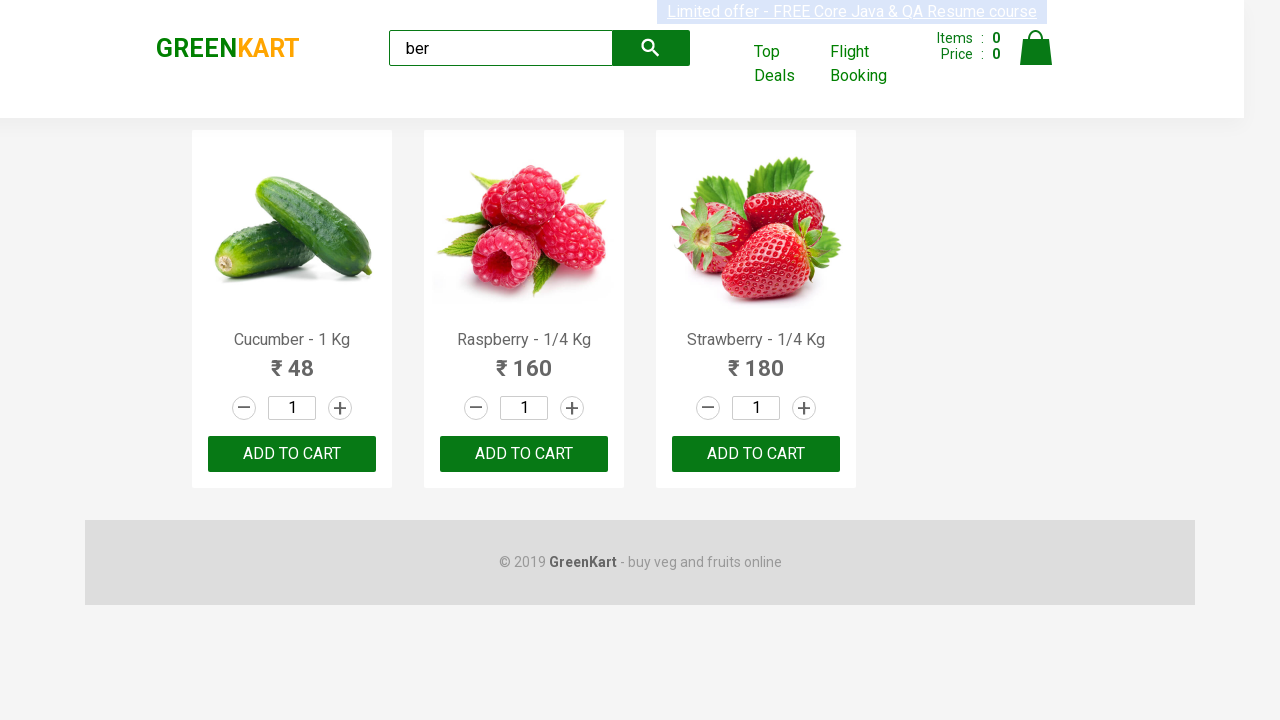

Located all 'Add to Cart' buttons for filtered products
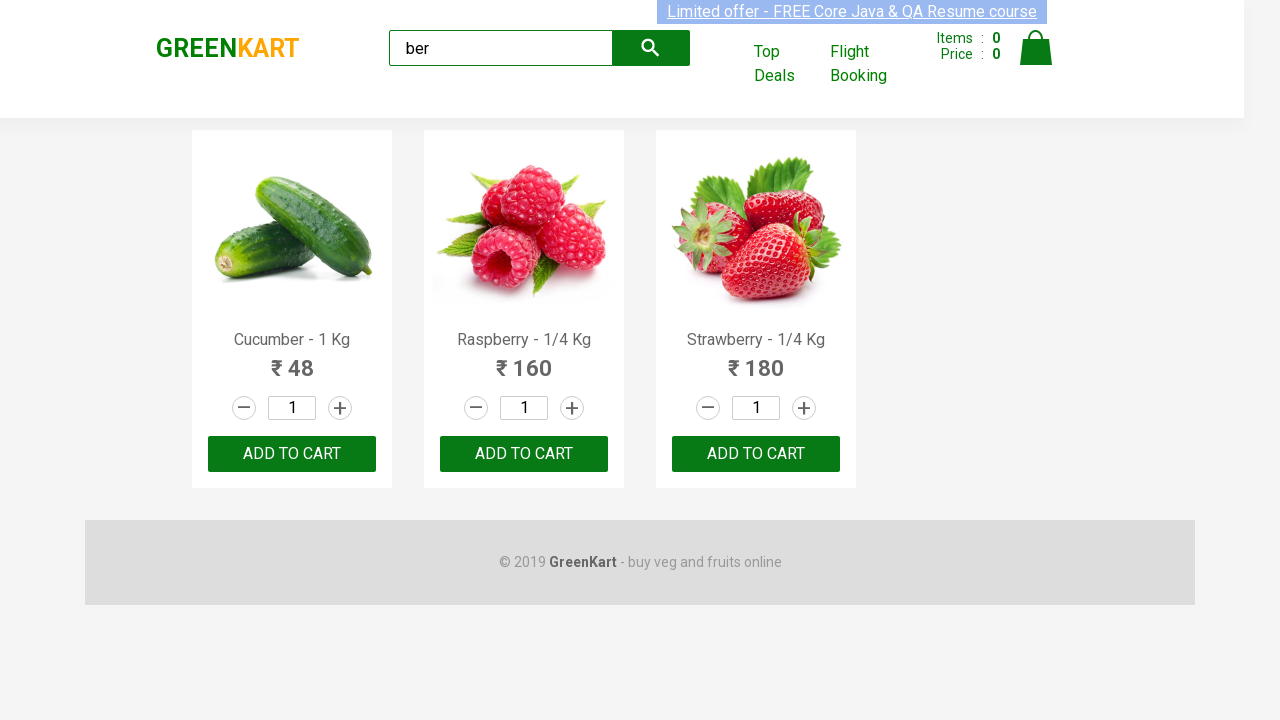

Clicked 'Add to Cart' button for a product at (292, 454) on xpath=//div[@class='product']/div/button >> nth=0
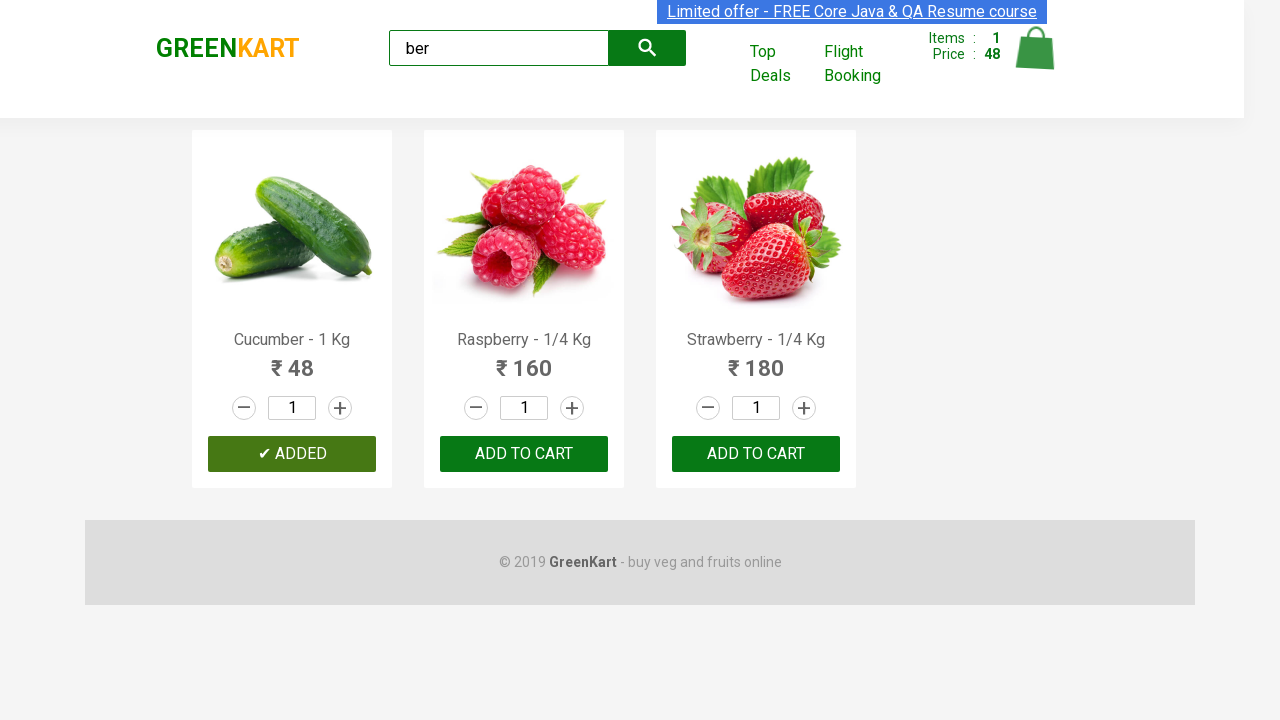

Captured product name: Cucumber - 1 Kg
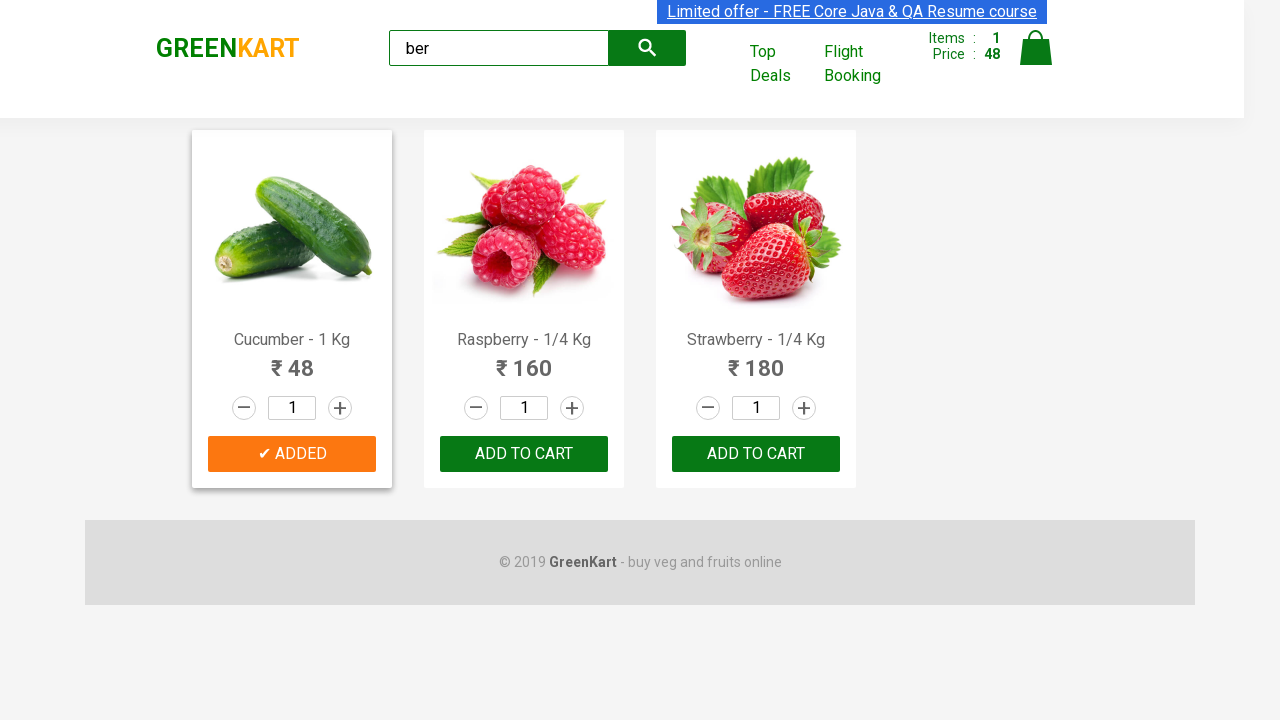

Clicked 'Add to Cart' button for a product at (524, 454) on xpath=//div[@class='product']/div/button >> nth=1
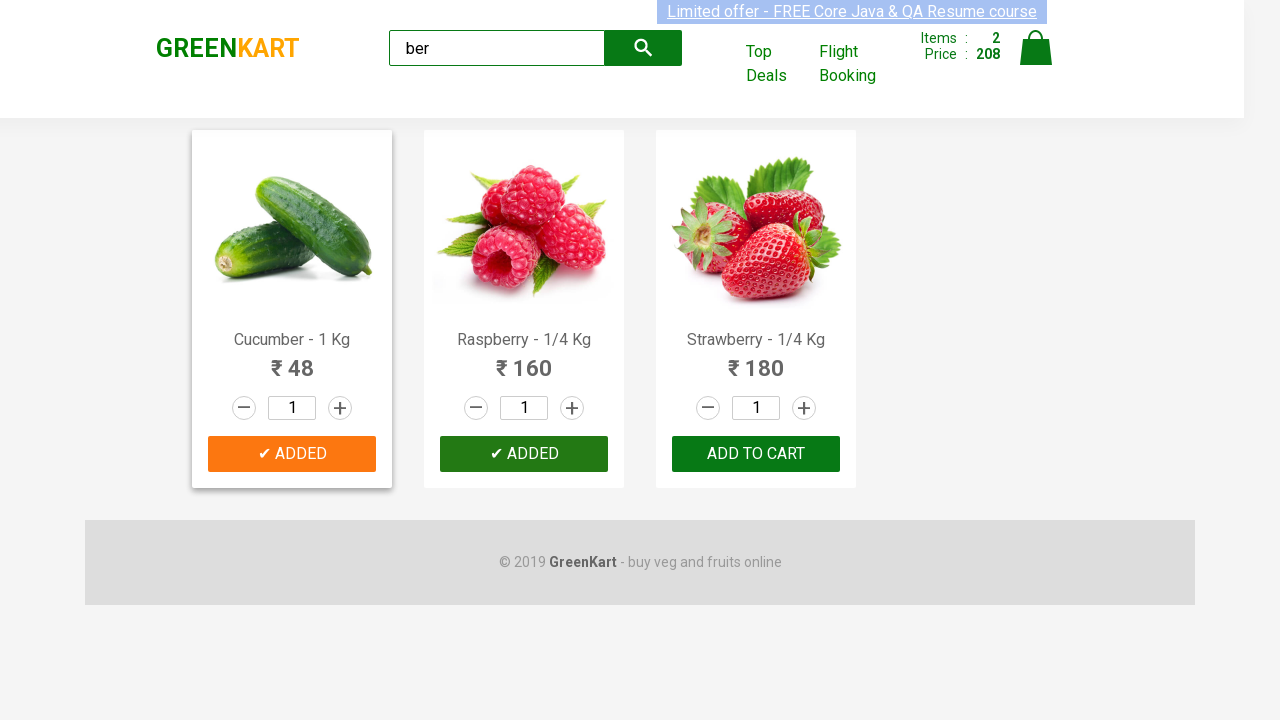

Captured product name: Raspberry - 1/4 Kg
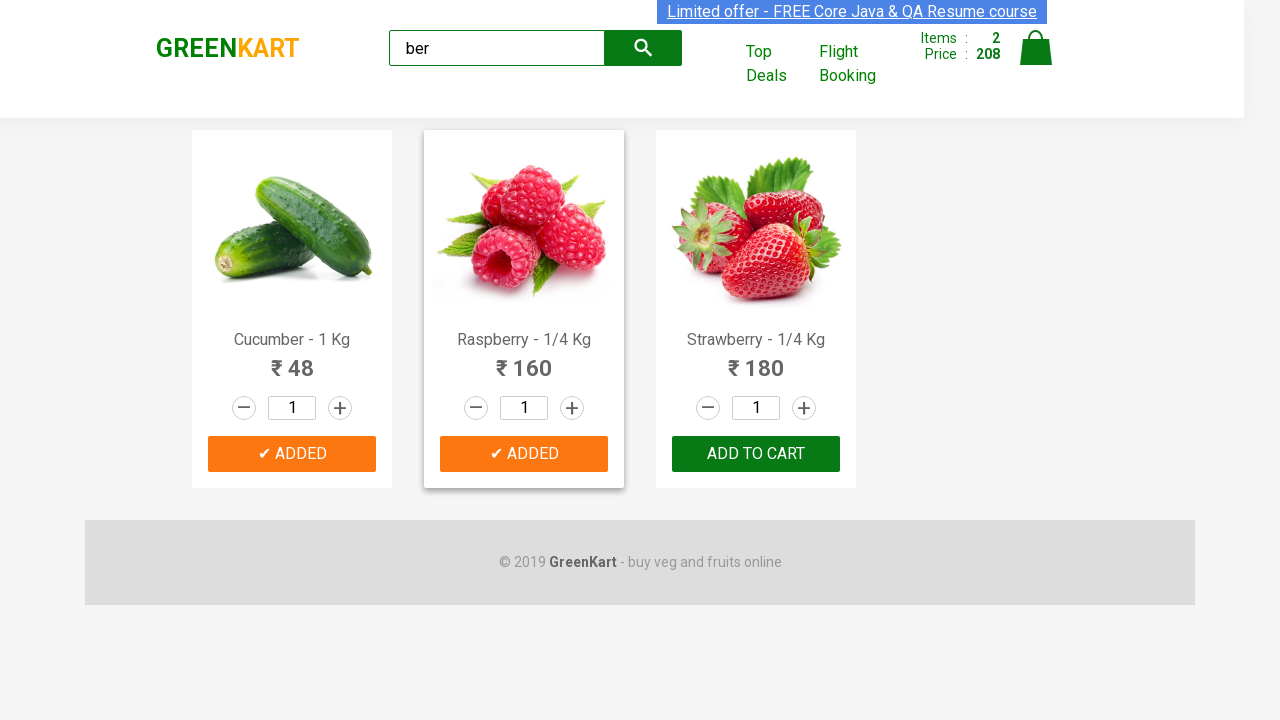

Clicked 'Add to Cart' button for a product at (756, 454) on xpath=//div[@class='product']/div/button >> nth=2
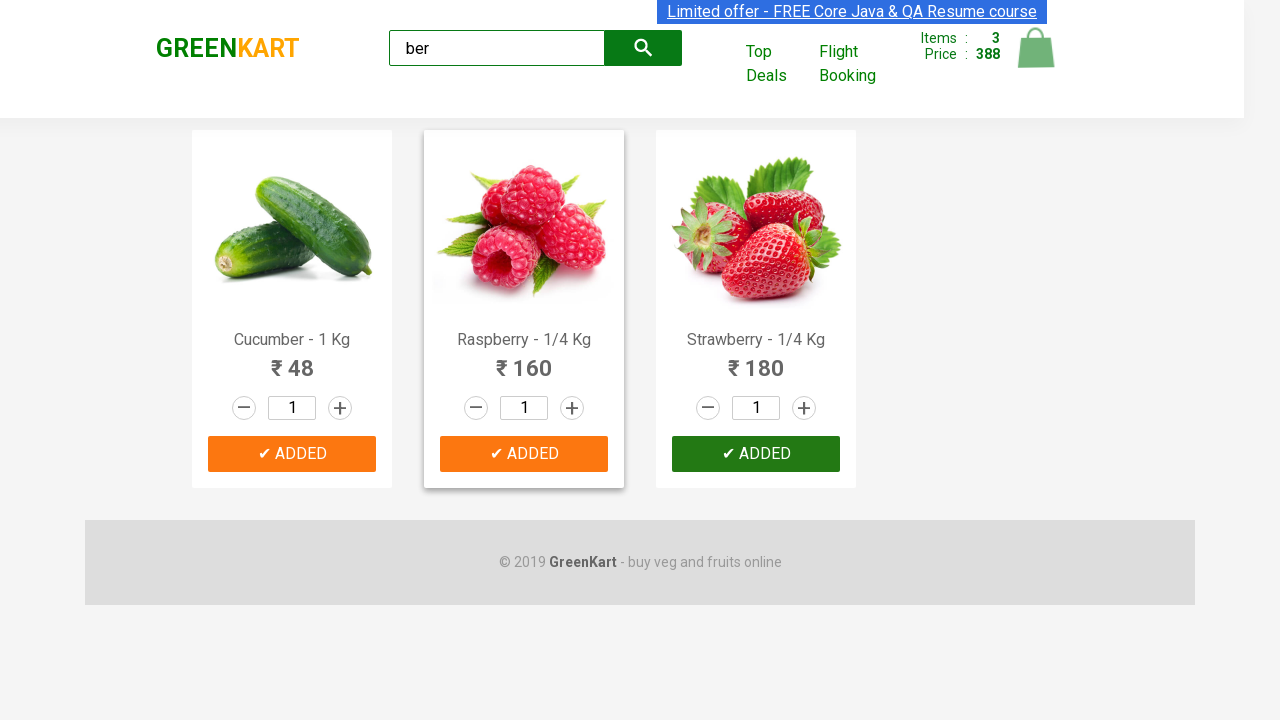

Captured product name: Strawberry - 1/4 Kg
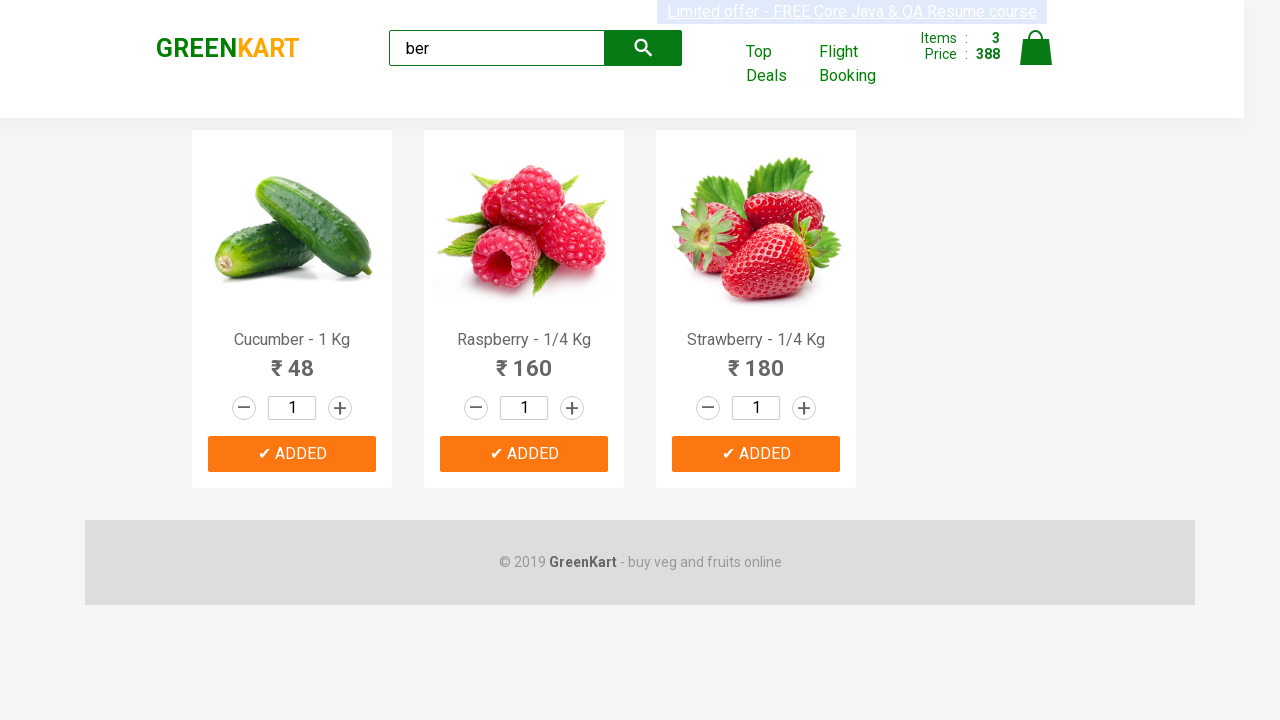

Clicked on cart icon at (1036, 48) on img[alt='Cart']
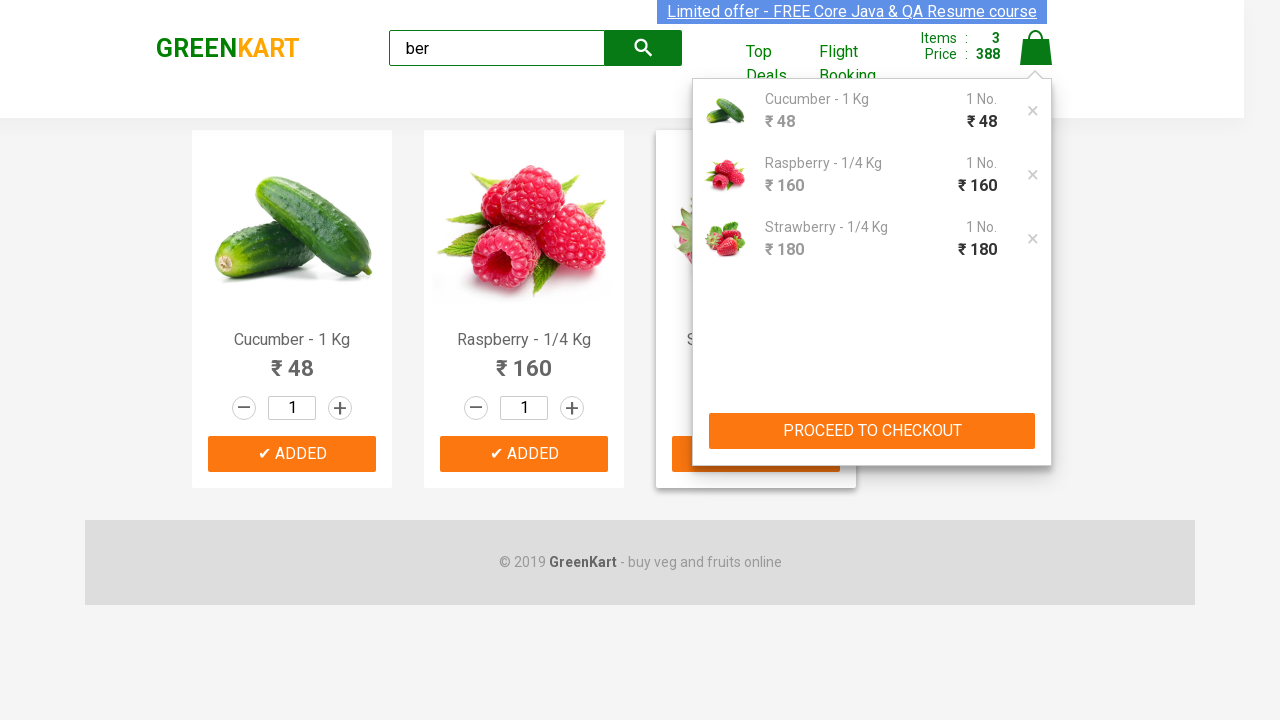

Clicked 'PROCEED TO CHECKOUT' button at (872, 431) on xpath=//button[text()='PROCEED TO CHECKOUT']
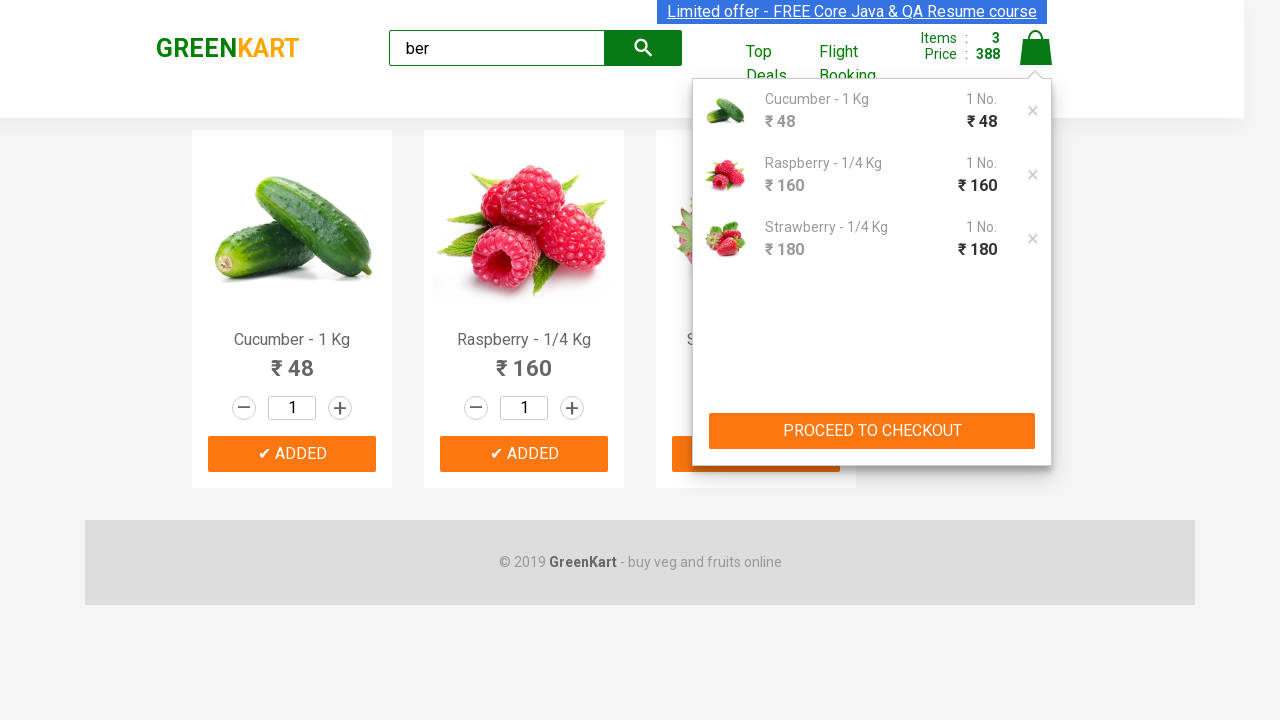

Checkout page loaded with promo code field visible
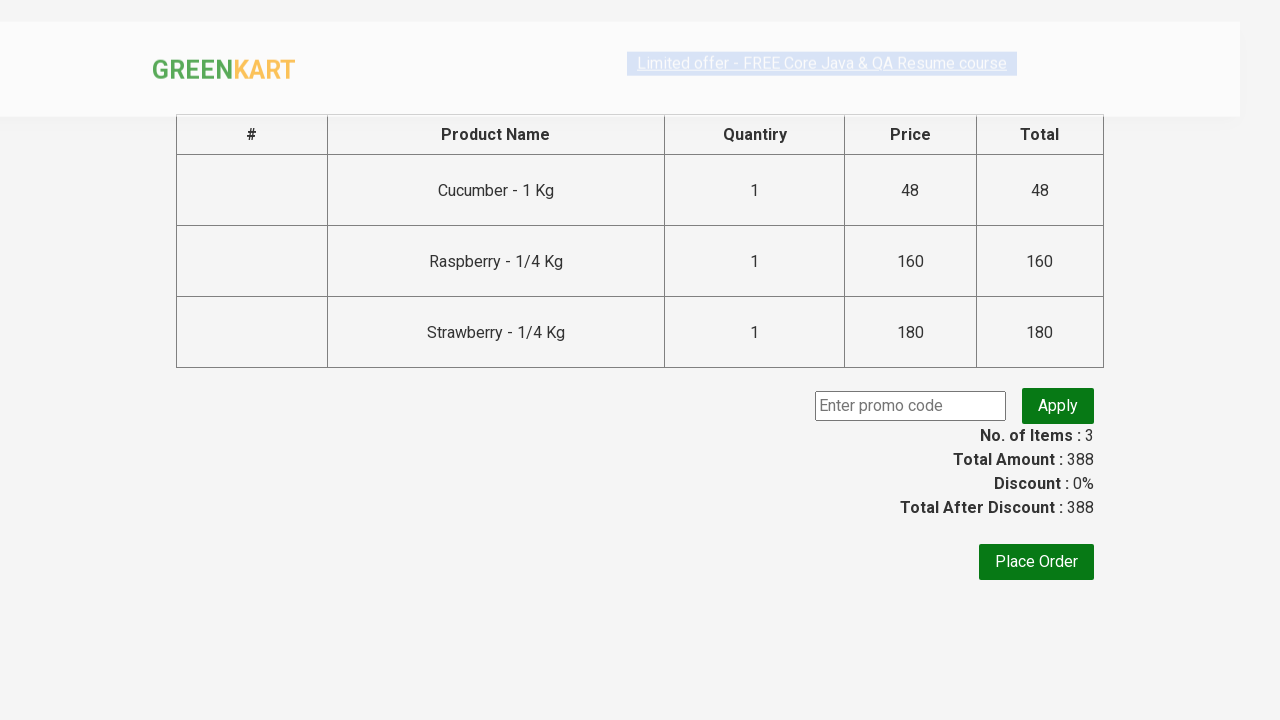

Located all product names in checkout page
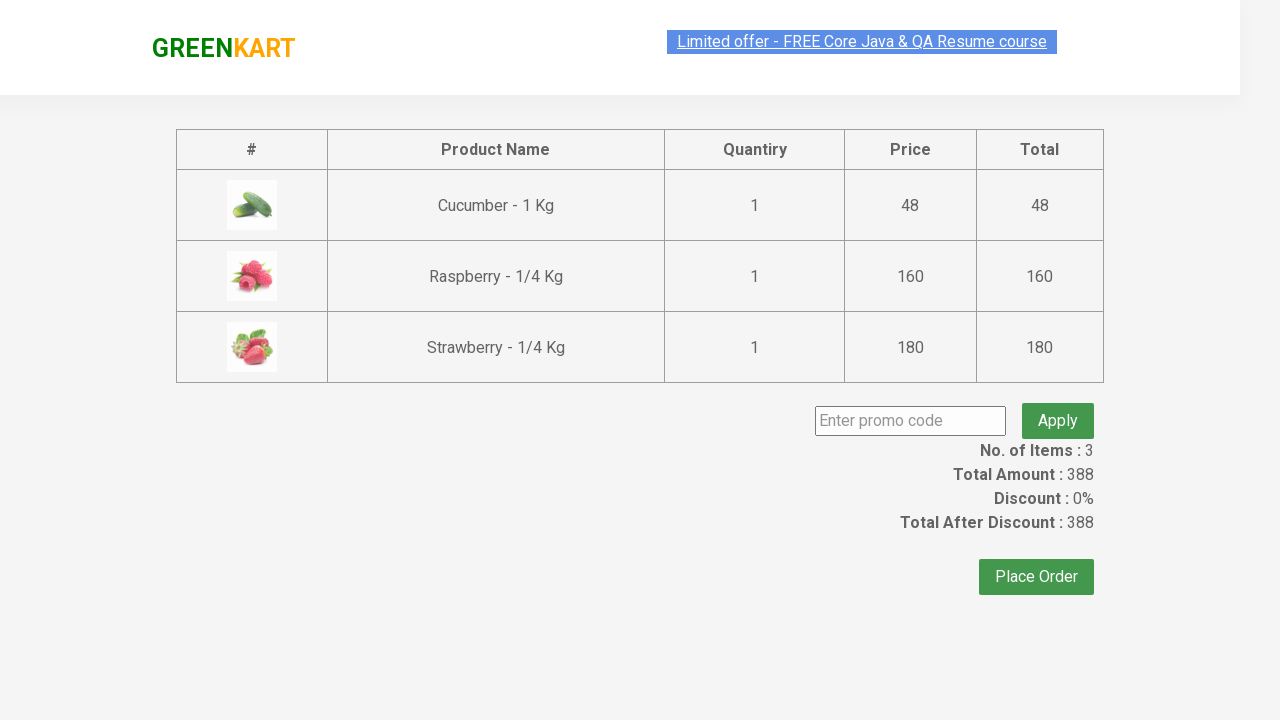

Captured checkout item: Cucumber - 1 Kg
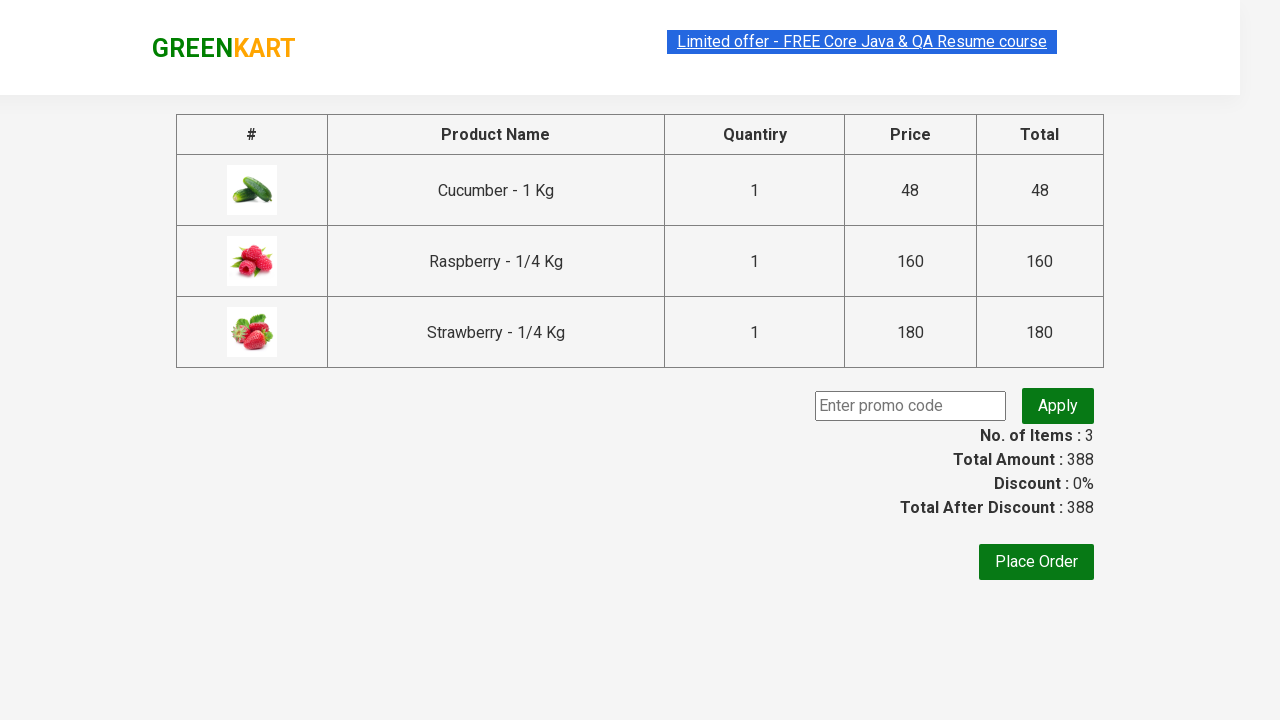

Captured checkout item: Raspberry - 1/4 Kg
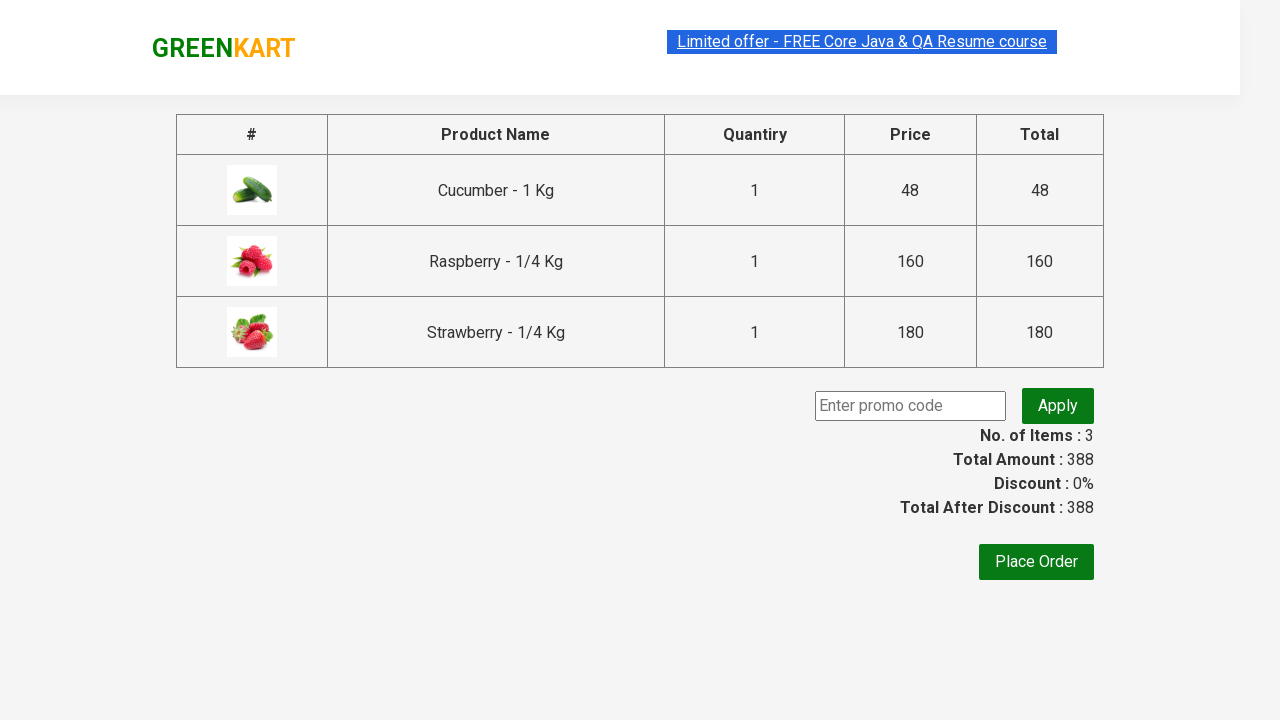

Captured checkout item: Strawberry - 1/4 Kg
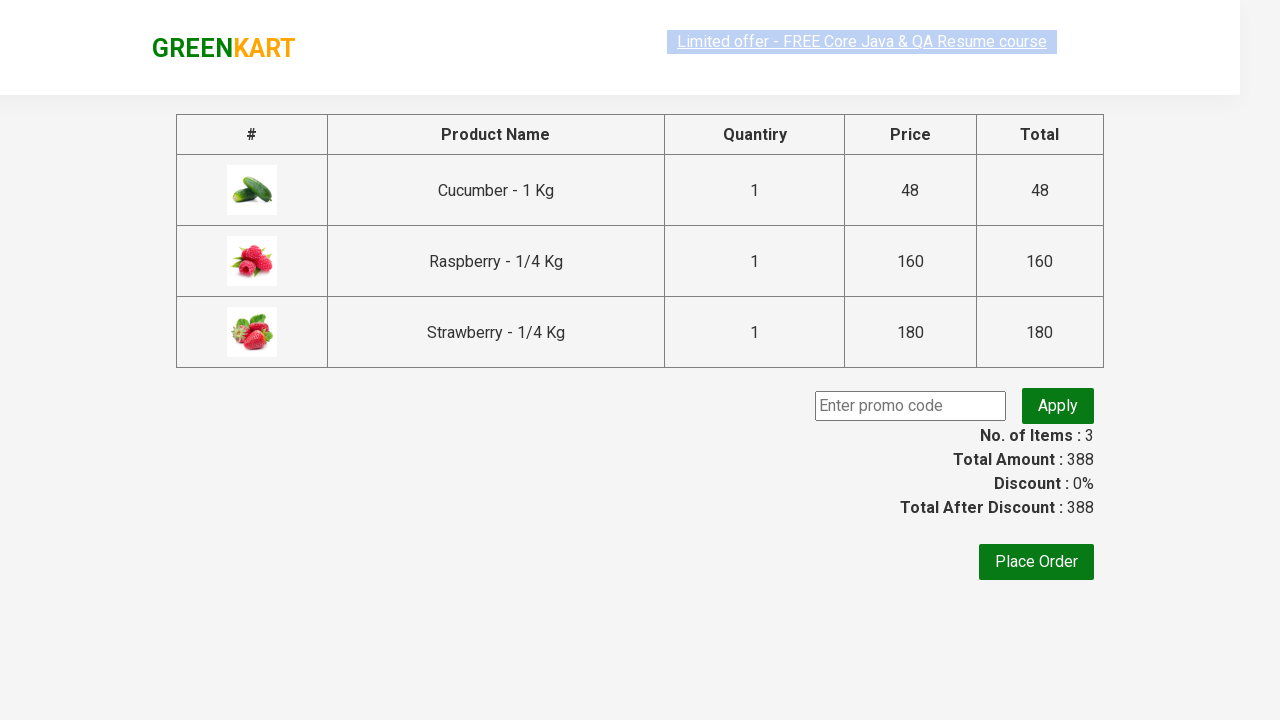

Verified that items in cart match items in checkout page
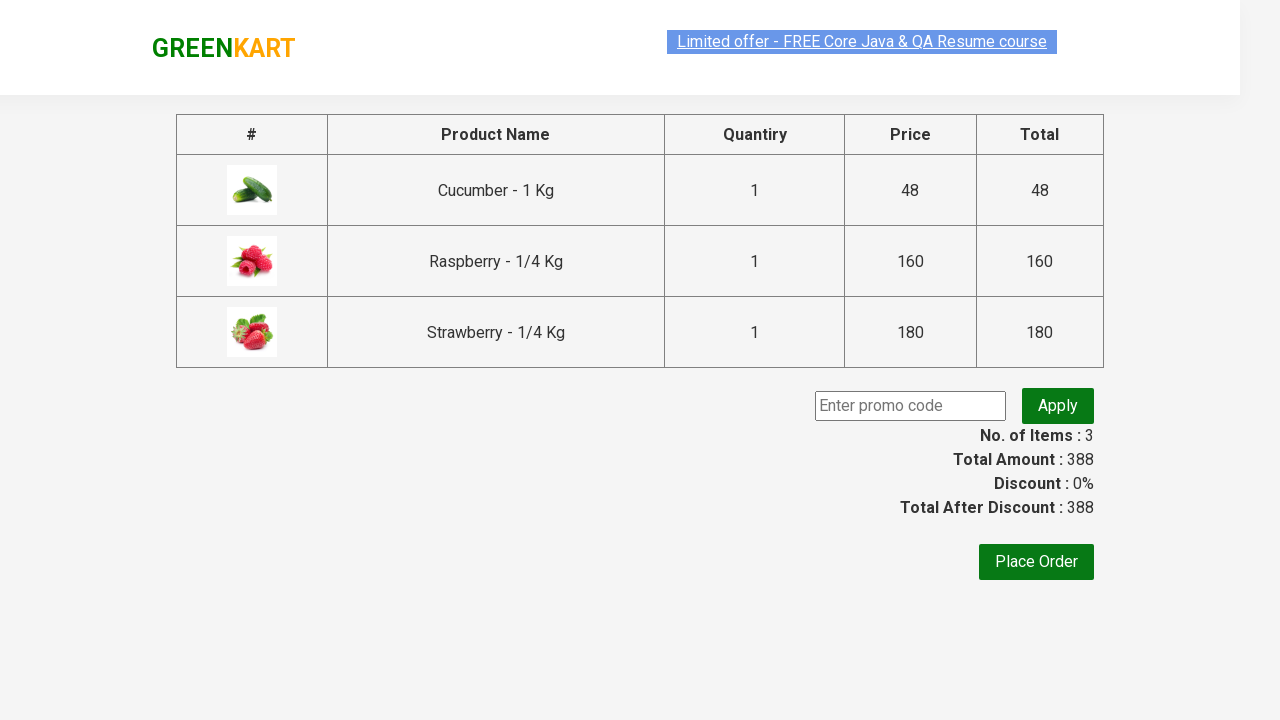

Captured total amount before discount: 388 
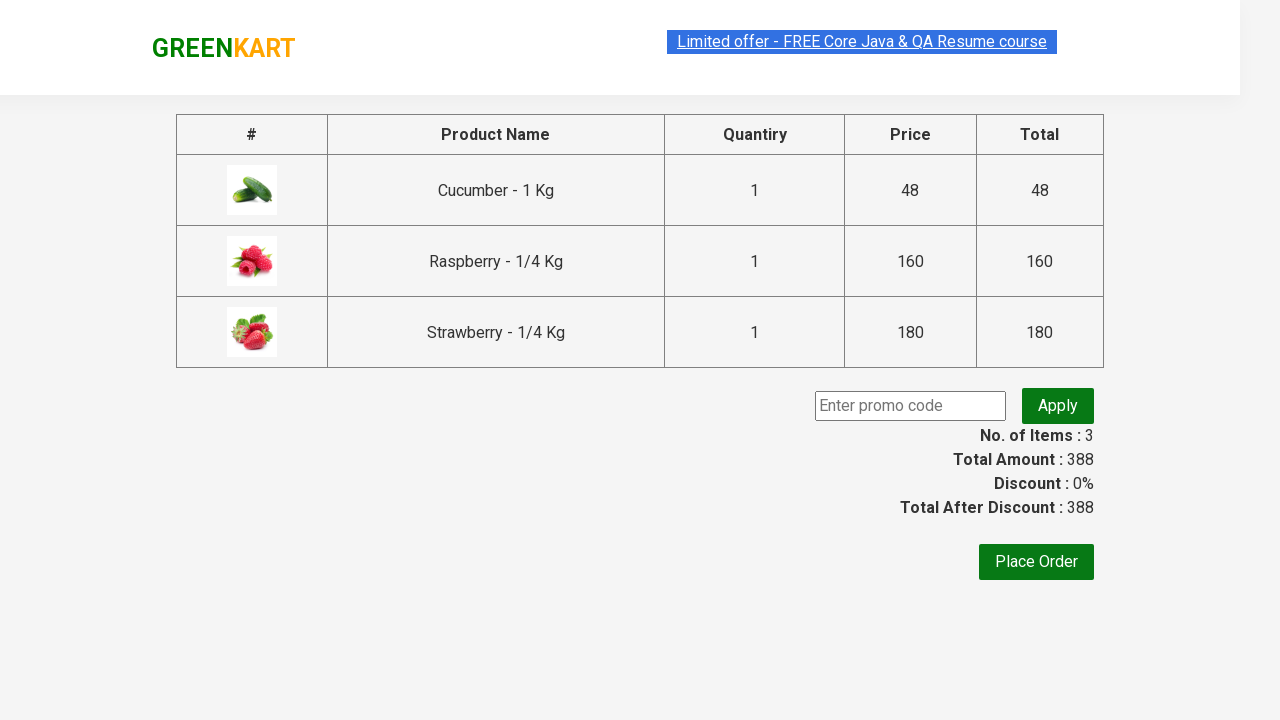

Filled promo code field with 'rahulshettyacademy' on input[placeholder='Enter promo code']
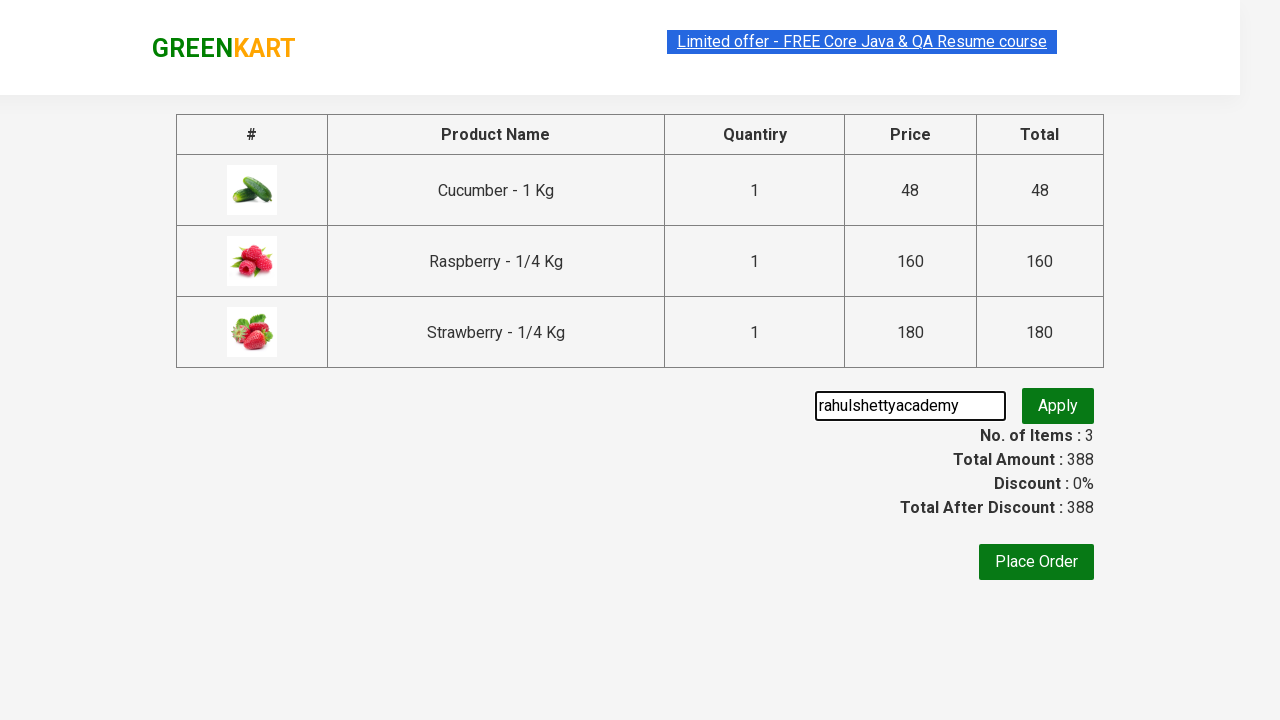

Clicked promo code apply button at (1058, 406) on button.promoBtn
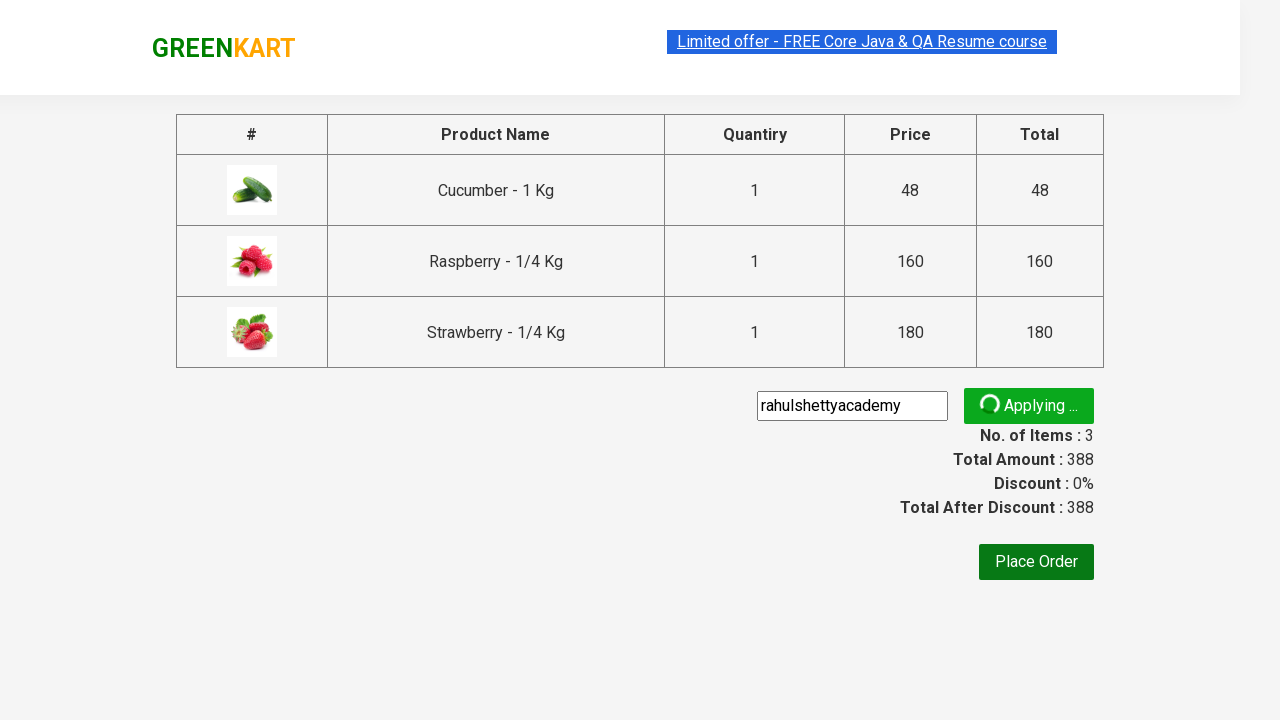

Promo code applied successfully and discount info displayed
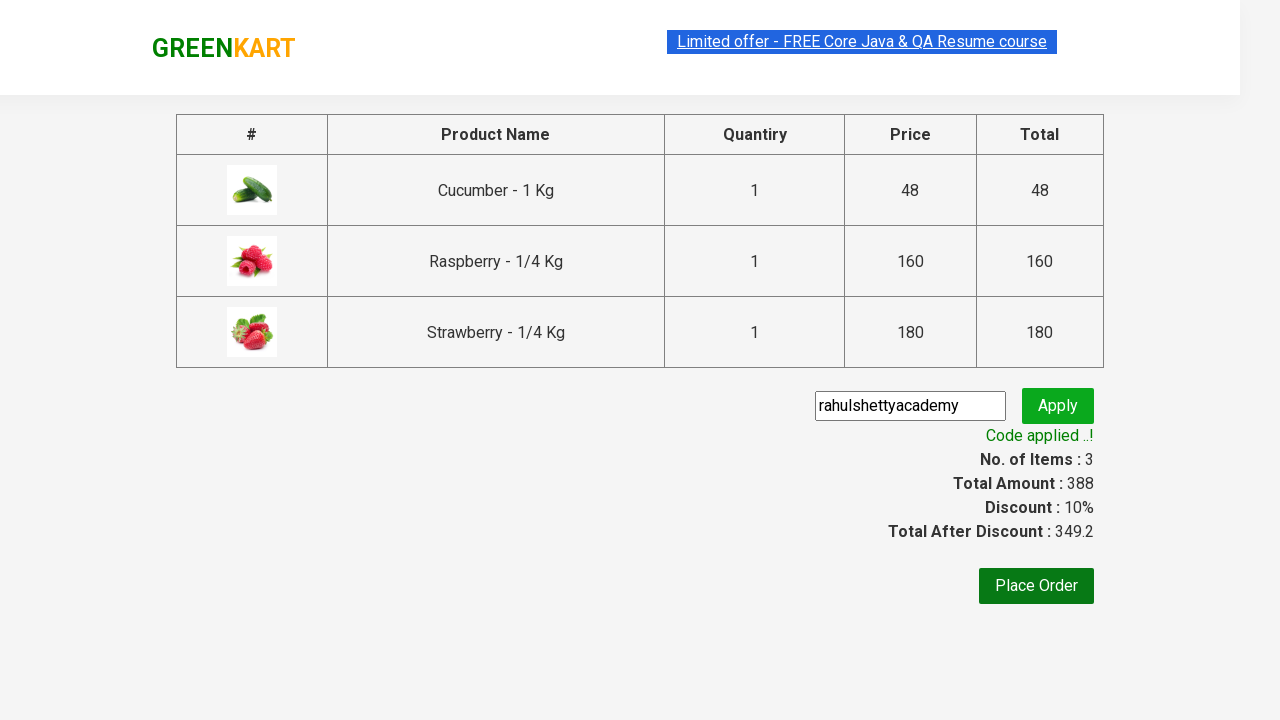

Captured discounted amount: 349.2
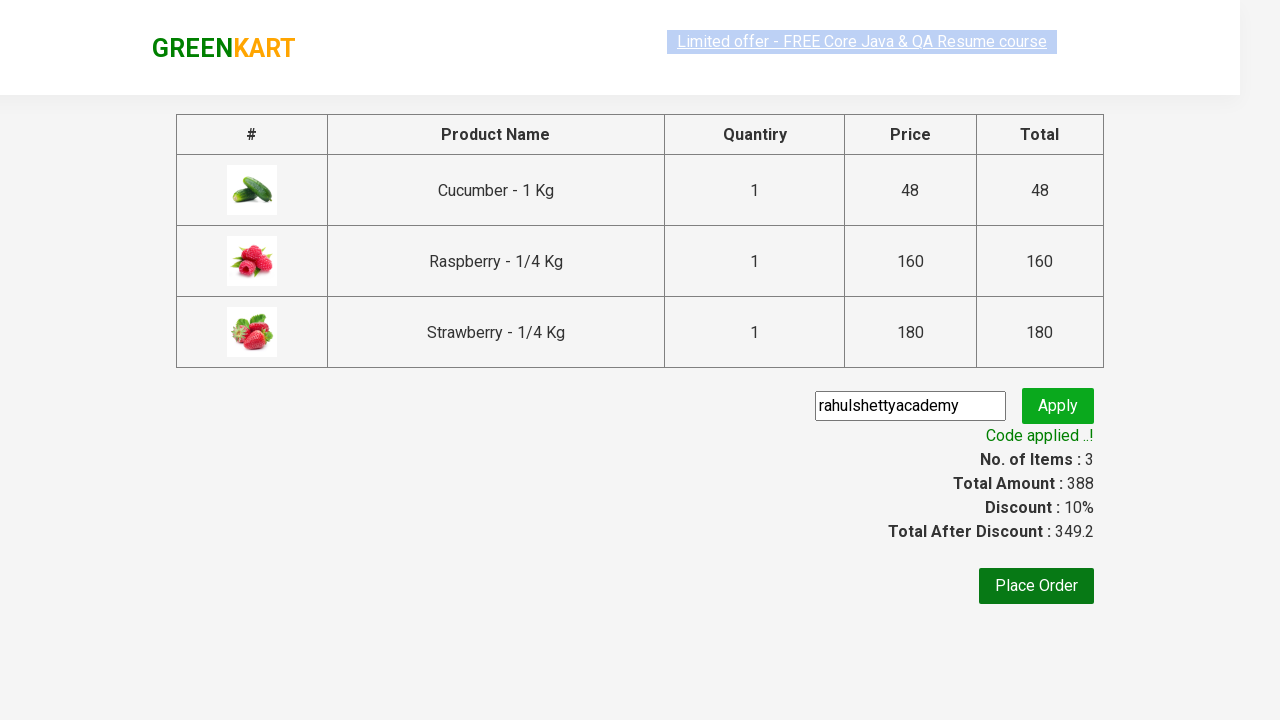

Verified that discount was applied correctly (before: 388 , after: 349.2)
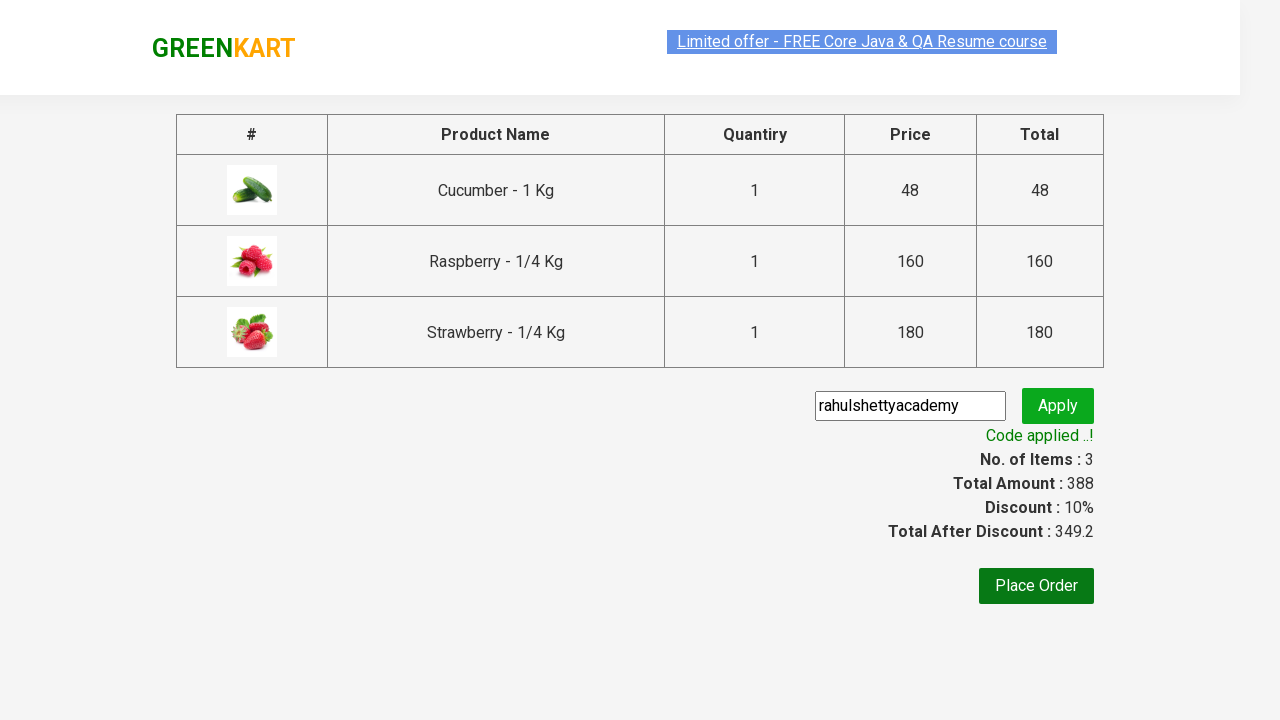

Located all individual product prices in checkout
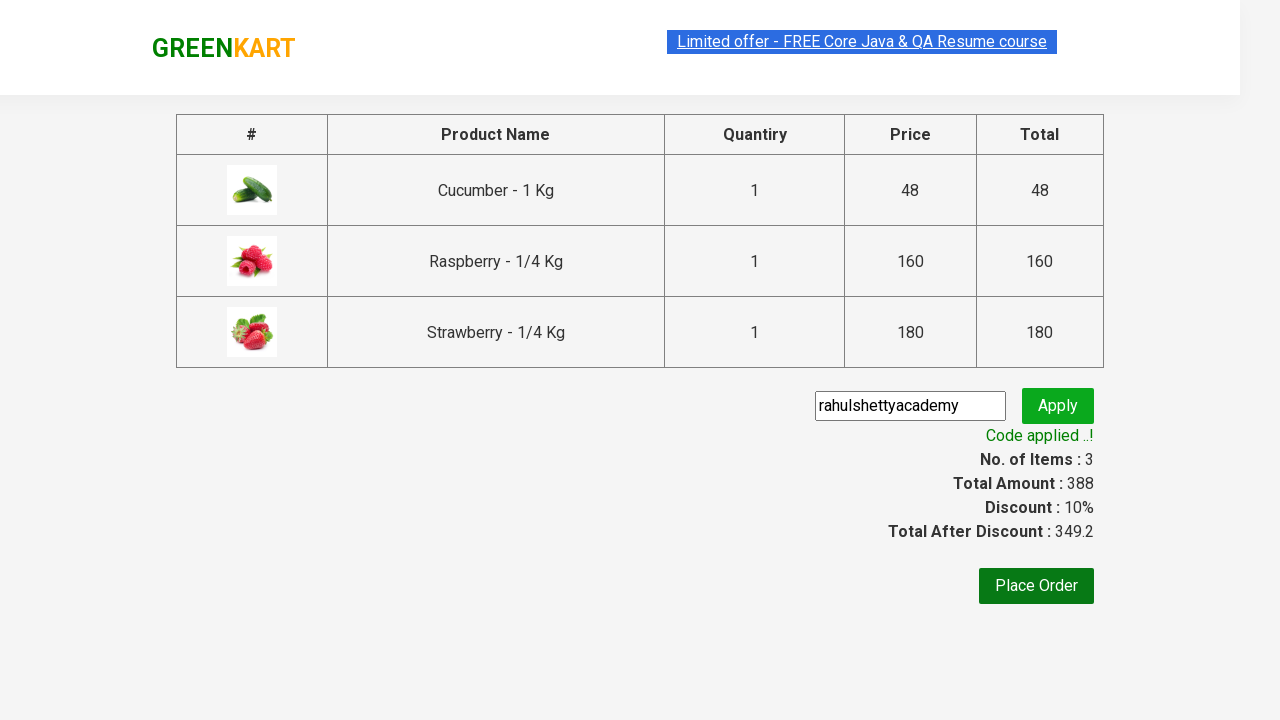

Added product price to sum total: 48
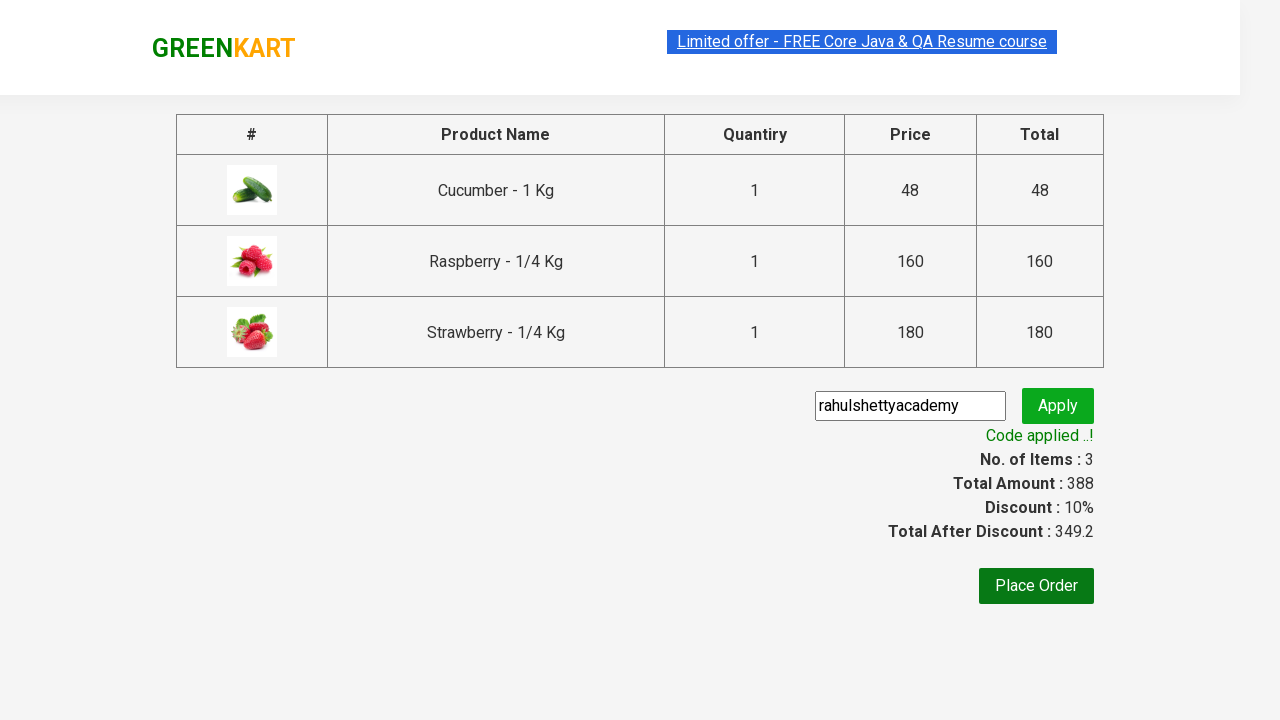

Added product price to sum total: 160
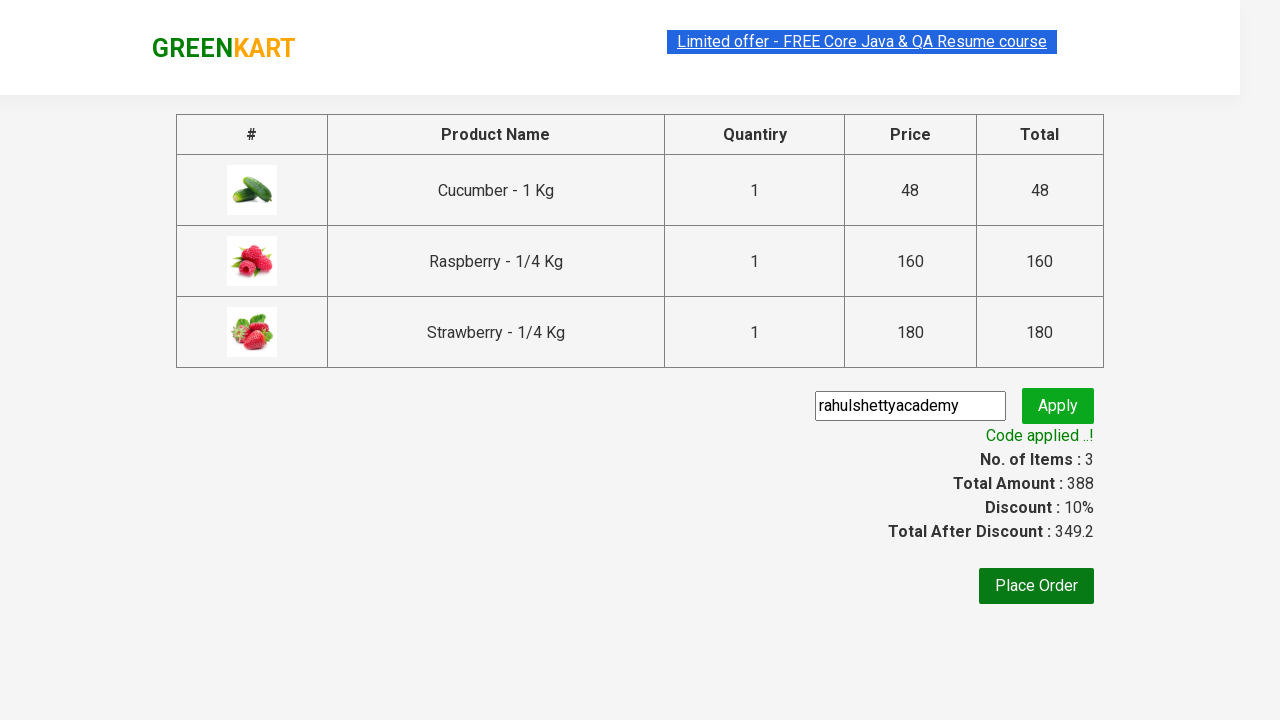

Added product price to sum total: 180
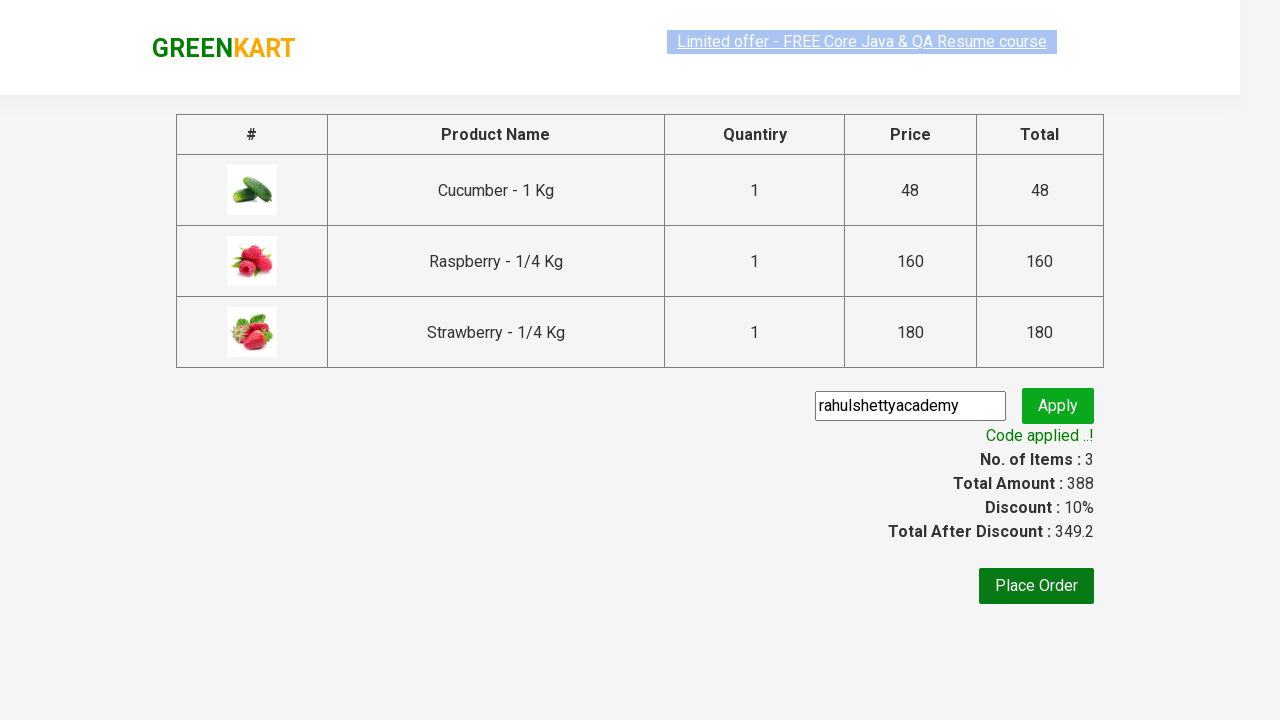

Verified that sum of product prices (388) matches total amount (388 )
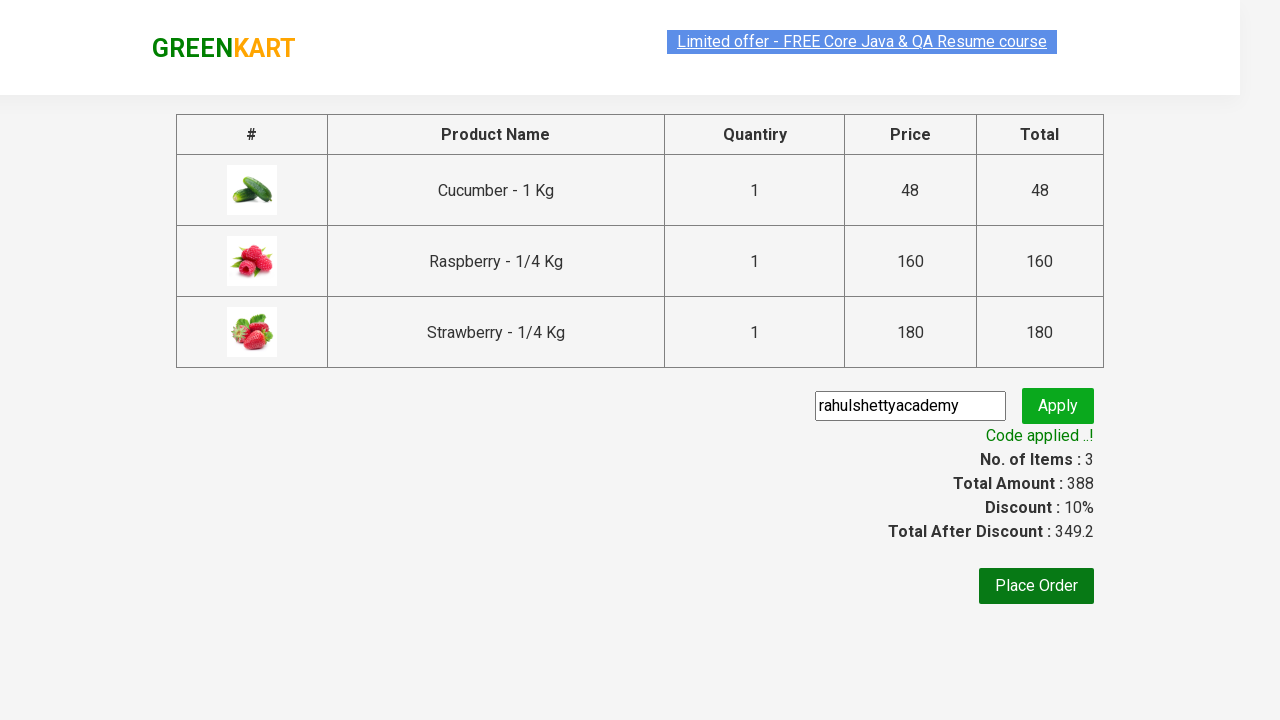

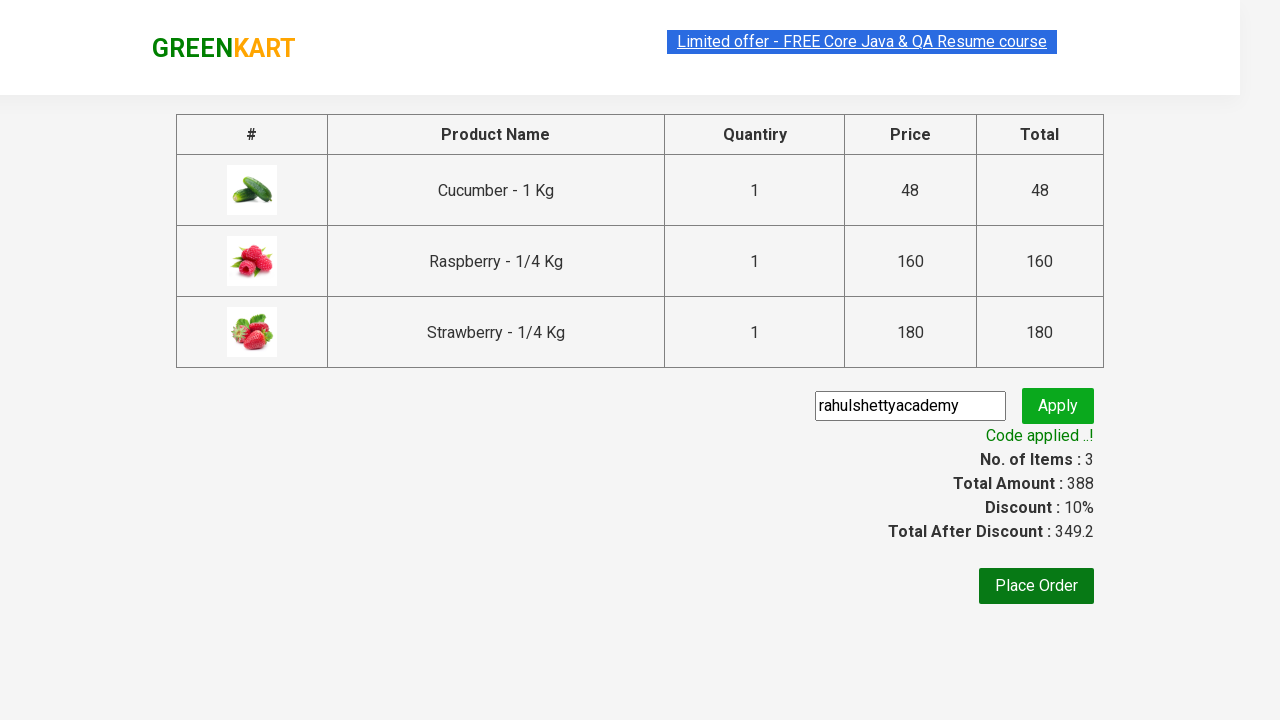